Tests zip code input field by entering a zip code and pressing Enter, then verifying the registration form appears

Starting URL: https://www.sharelane.com/cgi-bin/register.py

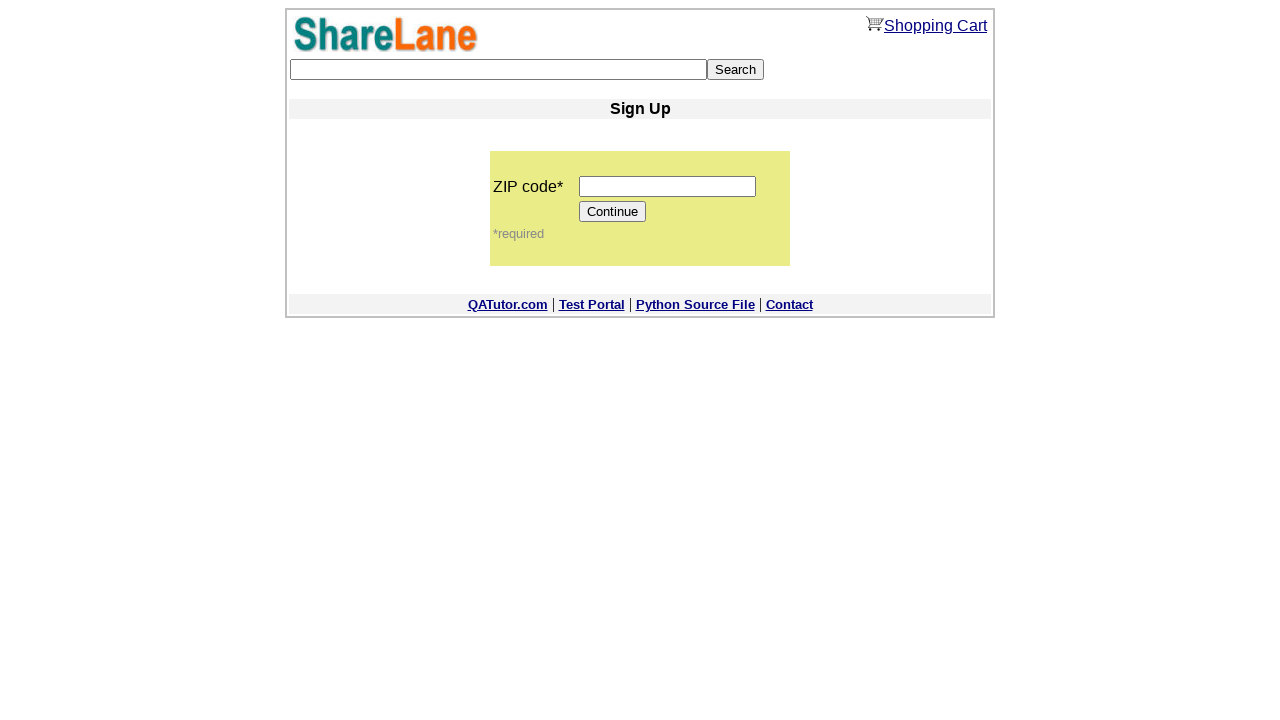

Filled zip code input field with '12345' on input[name='zip_code']
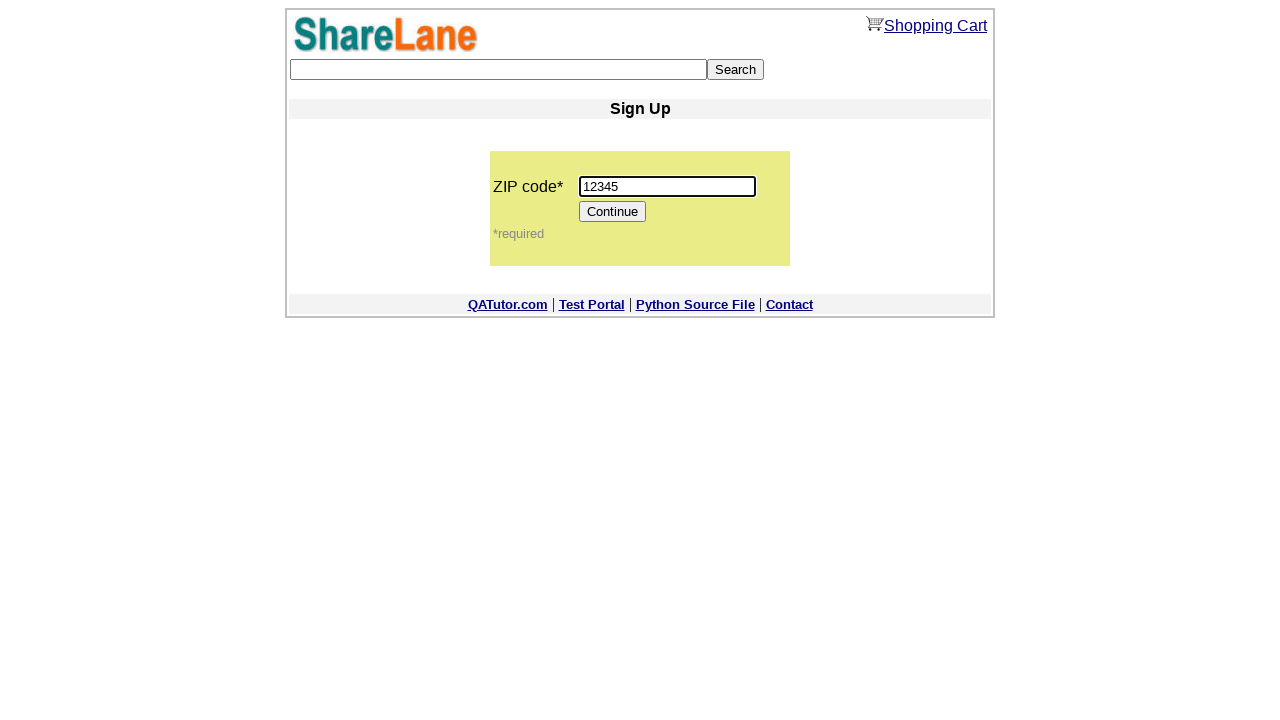

Pressed Enter key on zip code input field on input[name='zip_code']
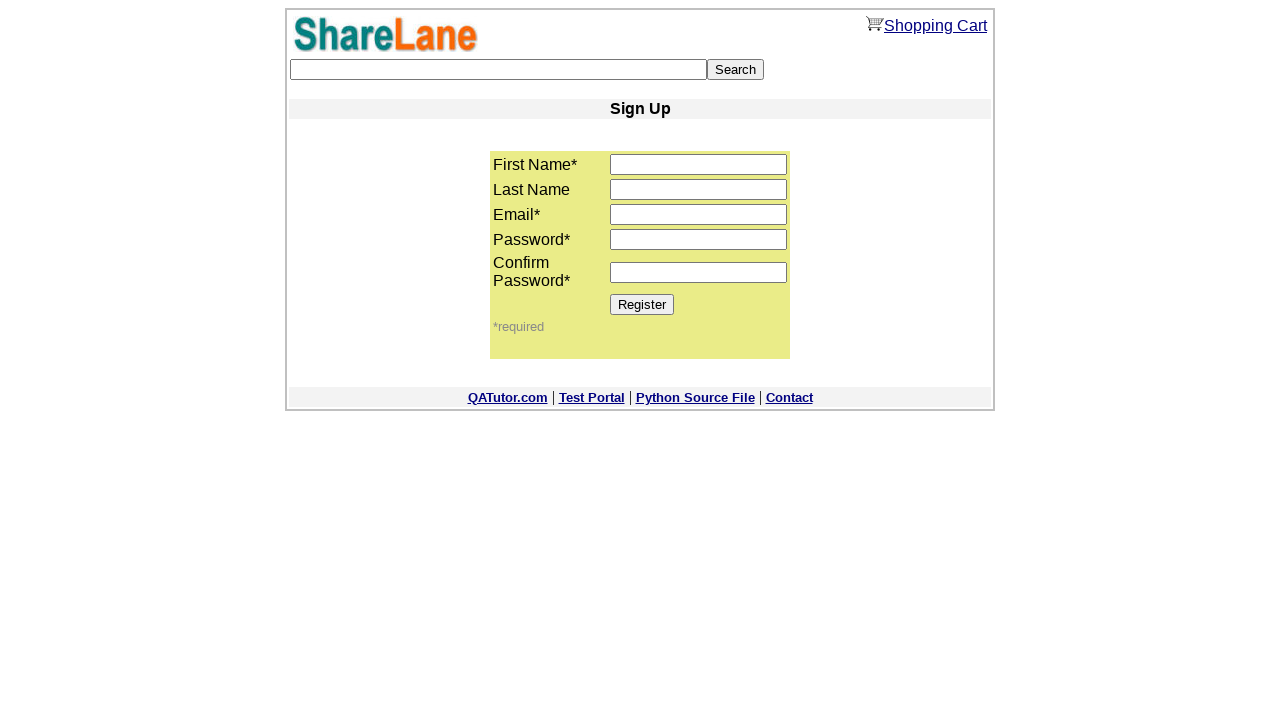

Registration form appeared with Register button visible
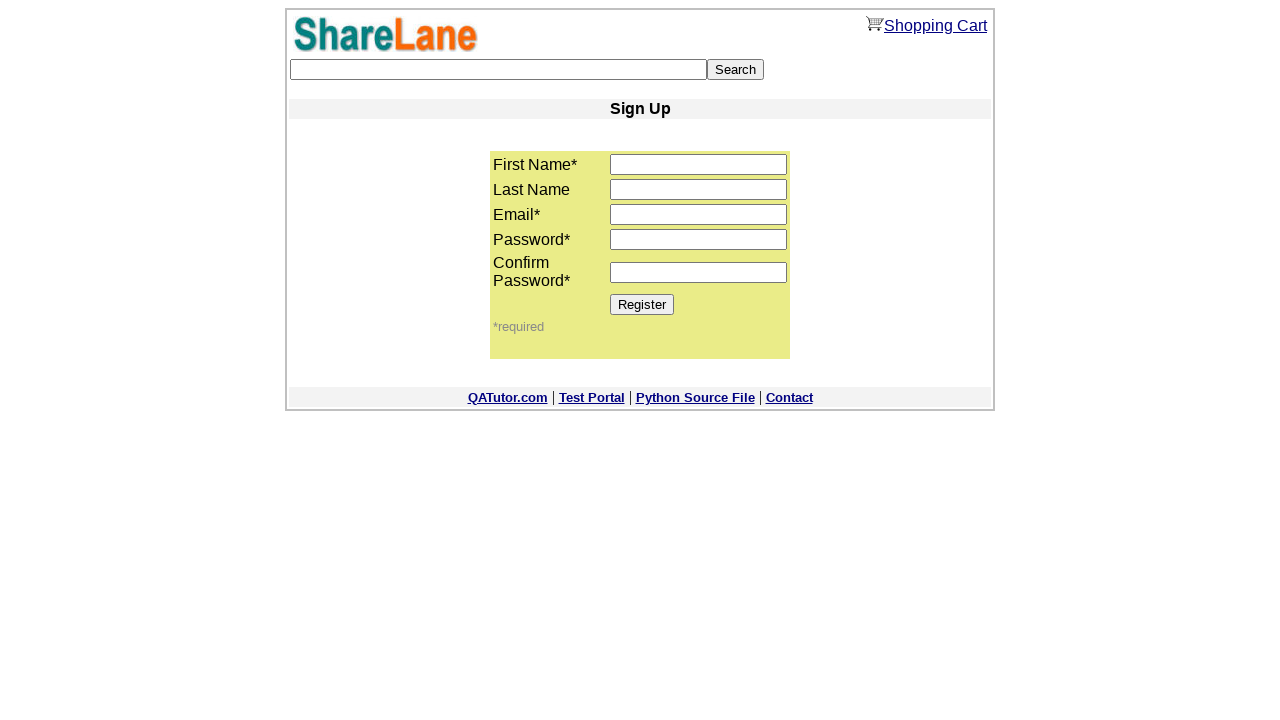

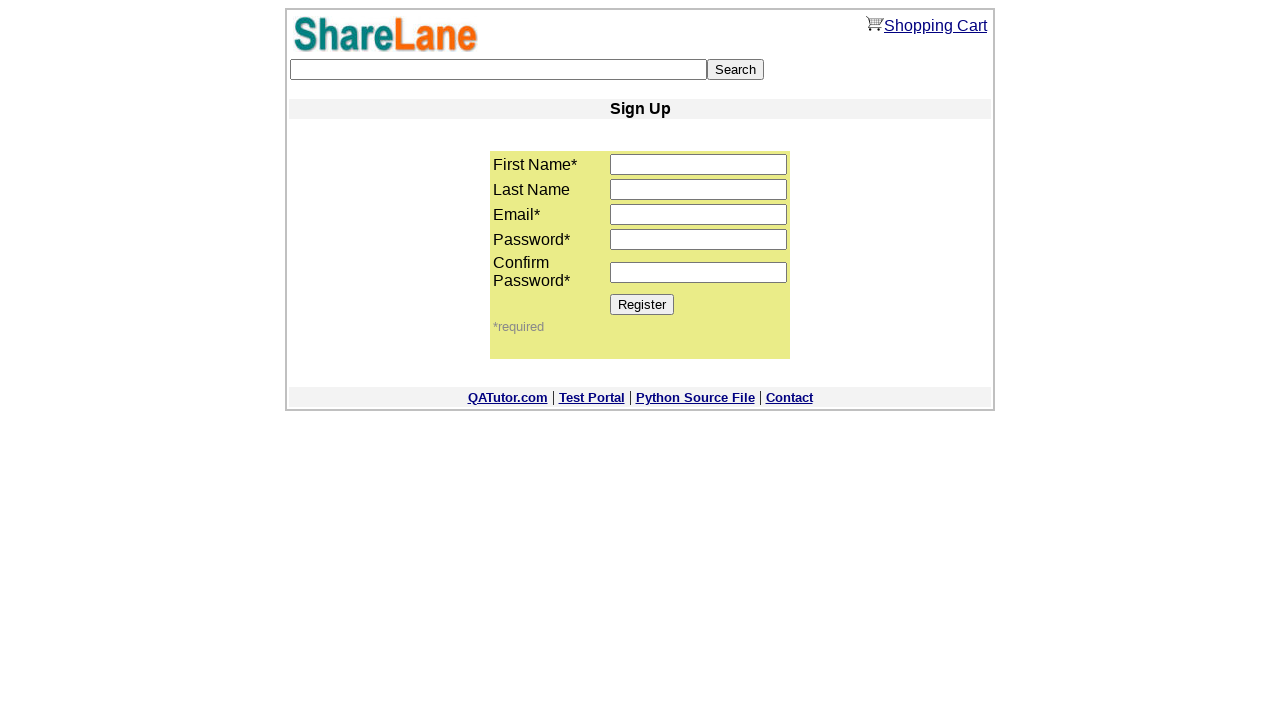